Tests scrolling functionality on a page with a fixed table header, scrolls within the table to verify that all values in the fourth column sum up correctly to the displayed total

Starting URL: https://rahulshettyacademy.com/AutomationPractice/

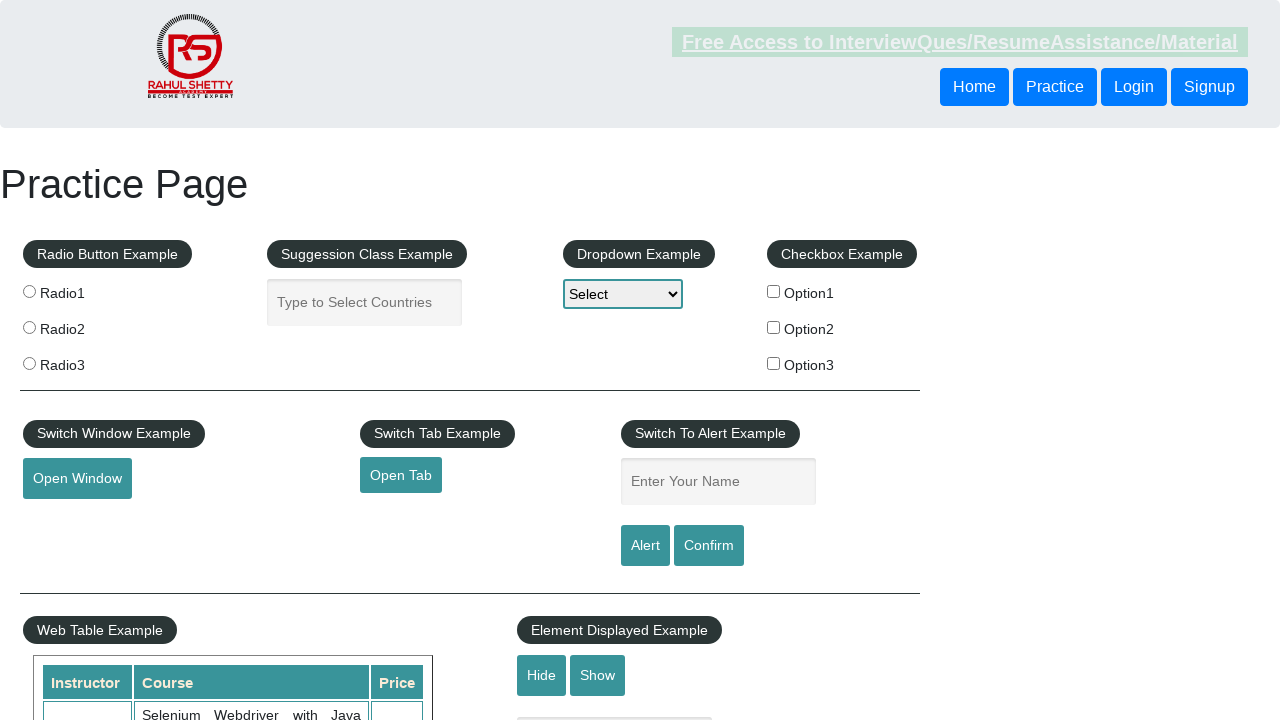

Scrolled down page by 500 pixels
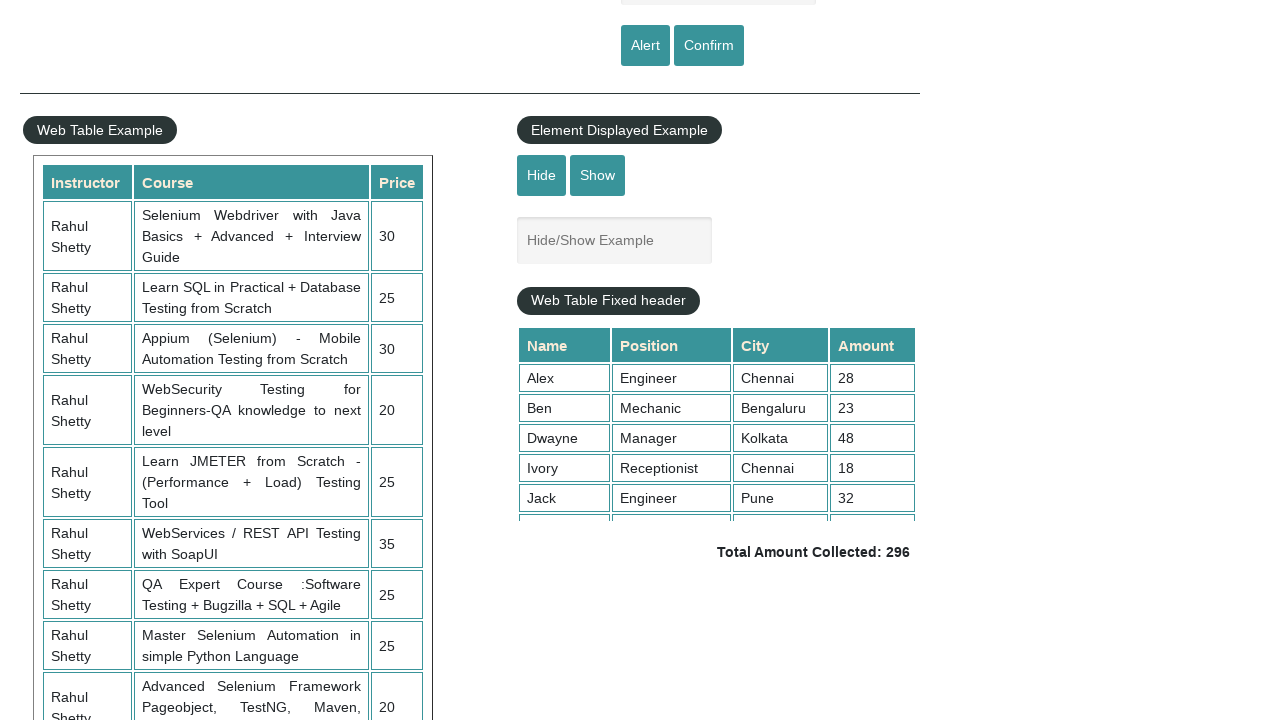

Waited 3 seconds for scroll to complete
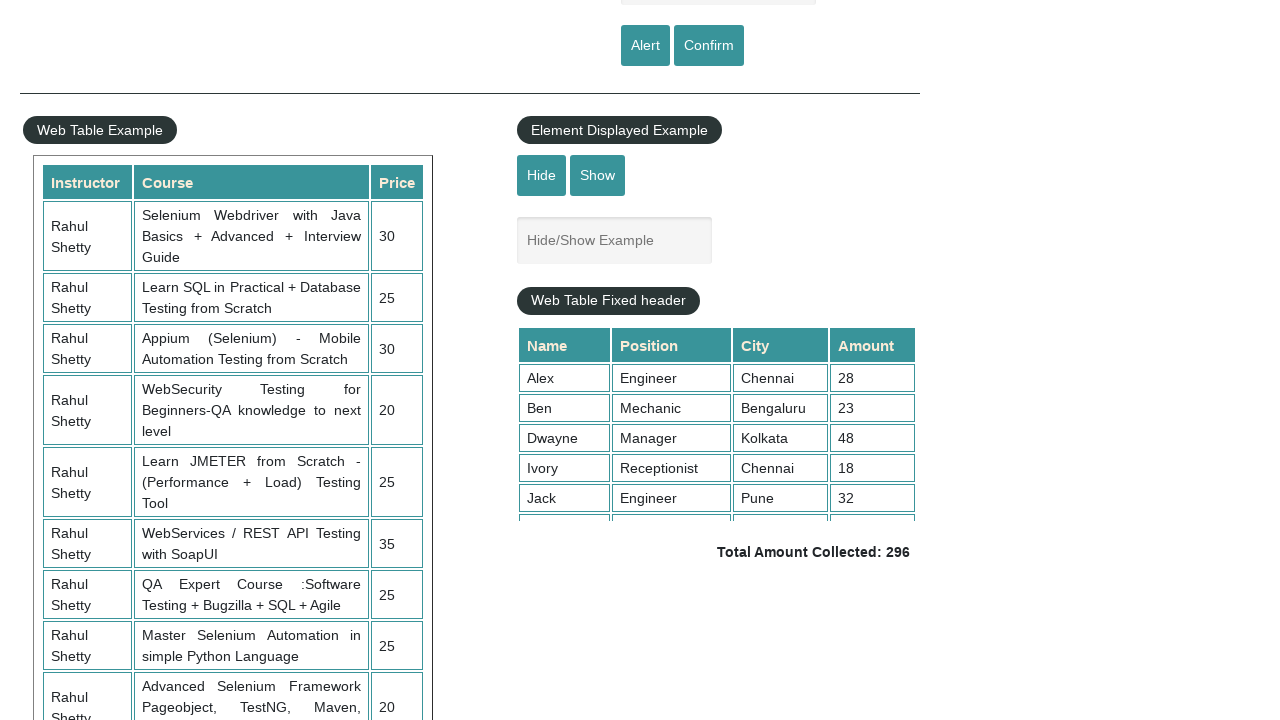

Scrolled within fixed header table by 500 pixels
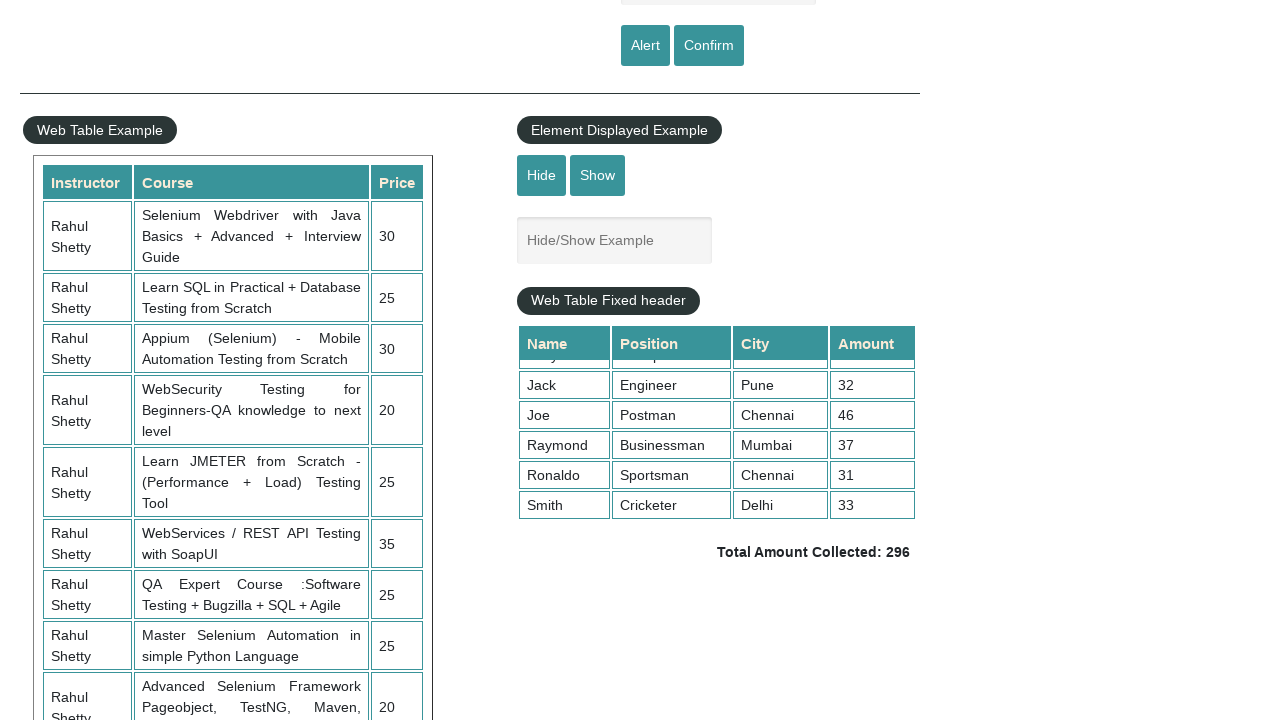

Retrieved all values from 4th column of table
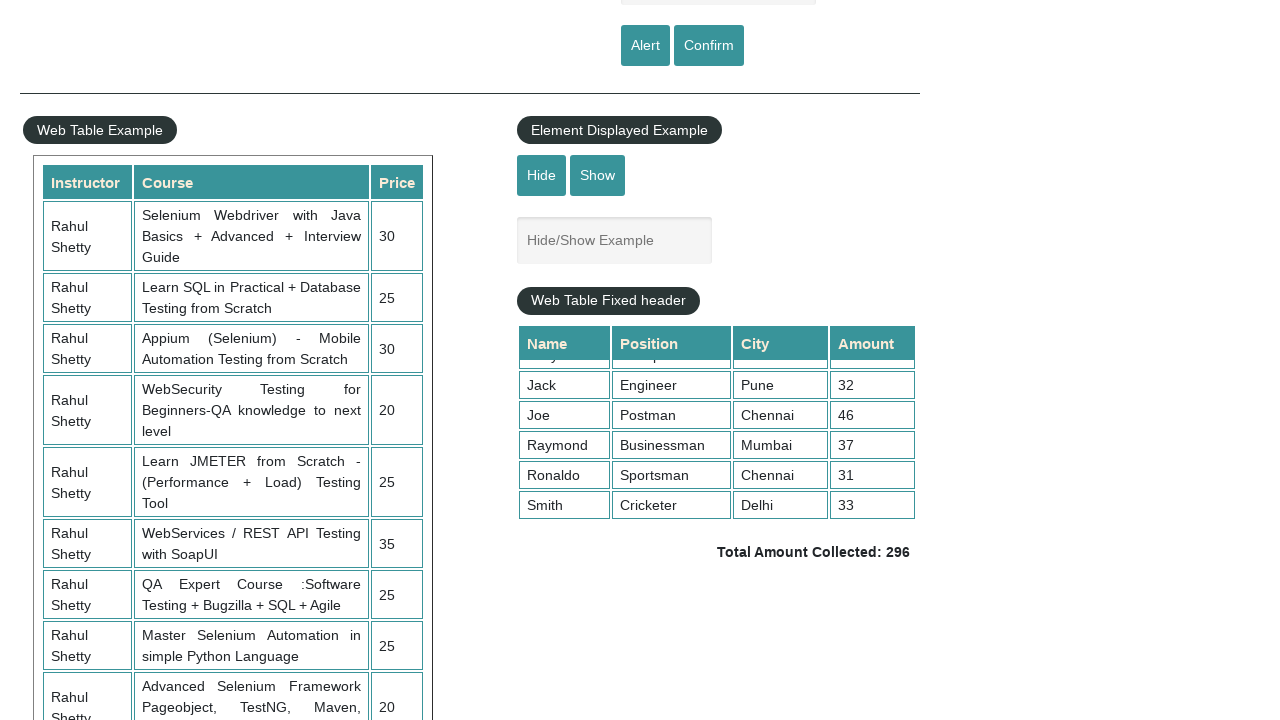

Calculated sum of 4th column values: 296
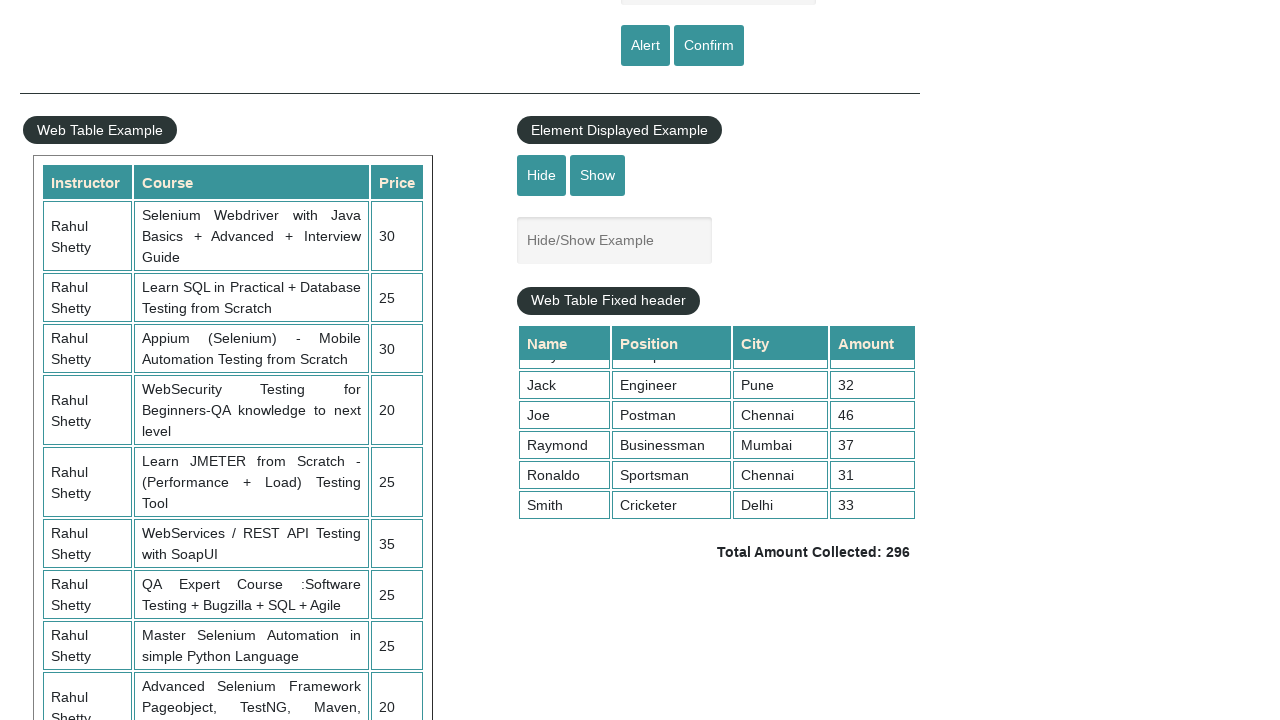

Retrieved displayed total amount text
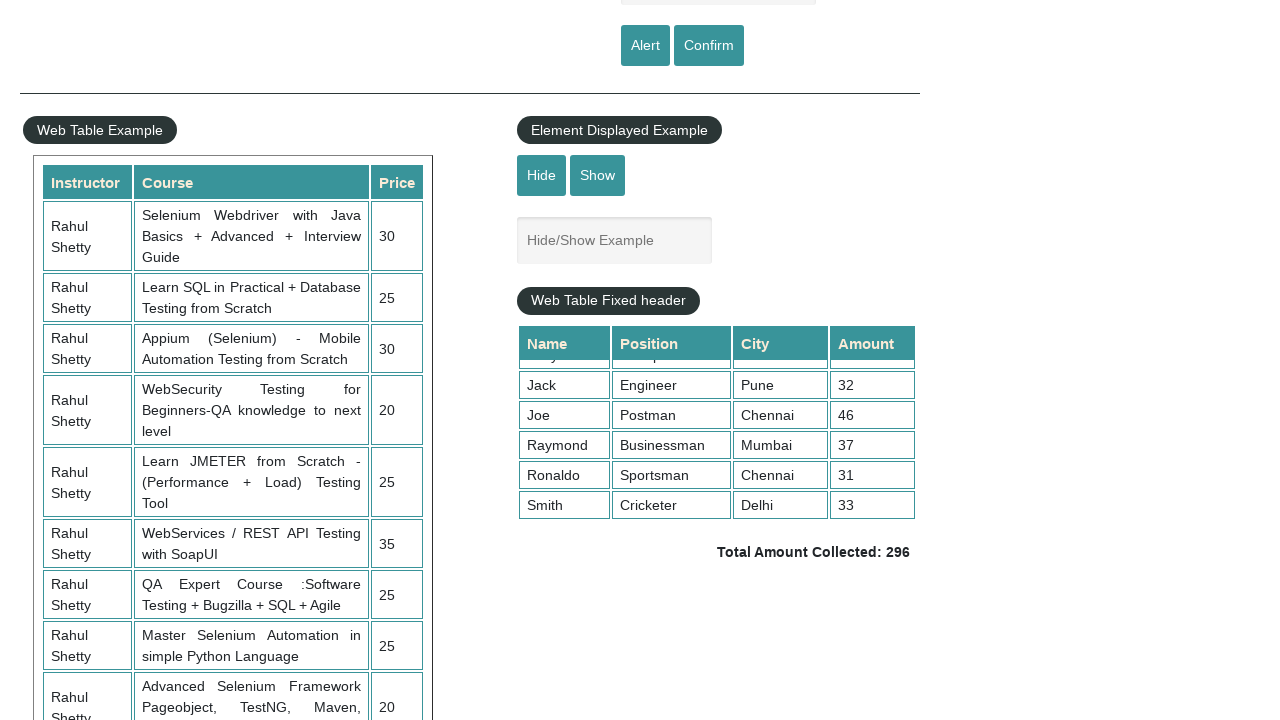

Parsed displayed total: 296
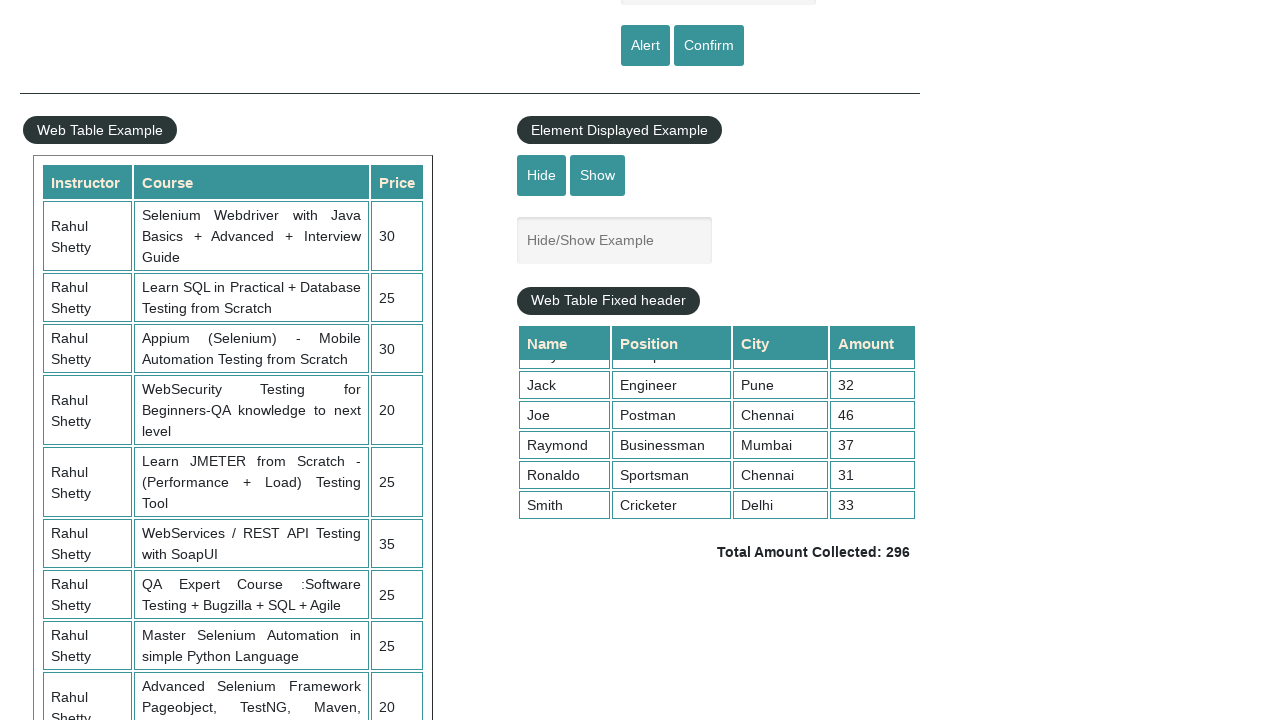

Verified that calculated sum (296) matches displayed total (296)
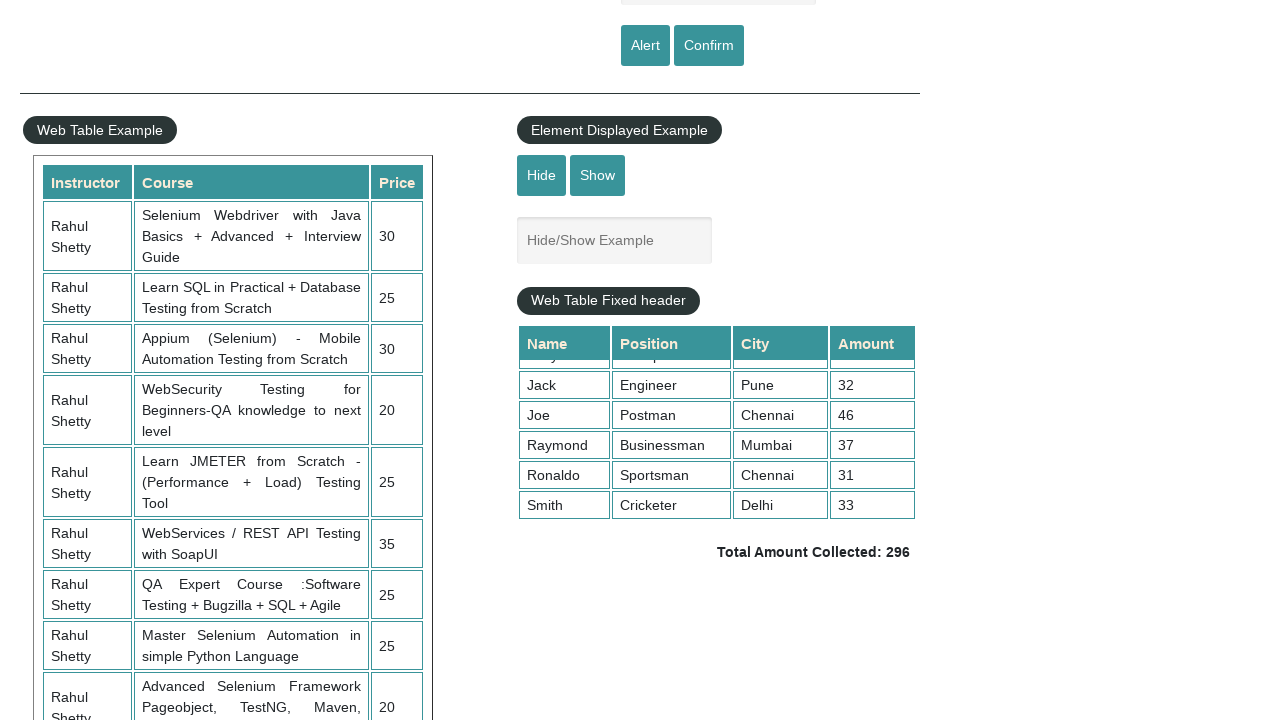

Test passed - sum is 296
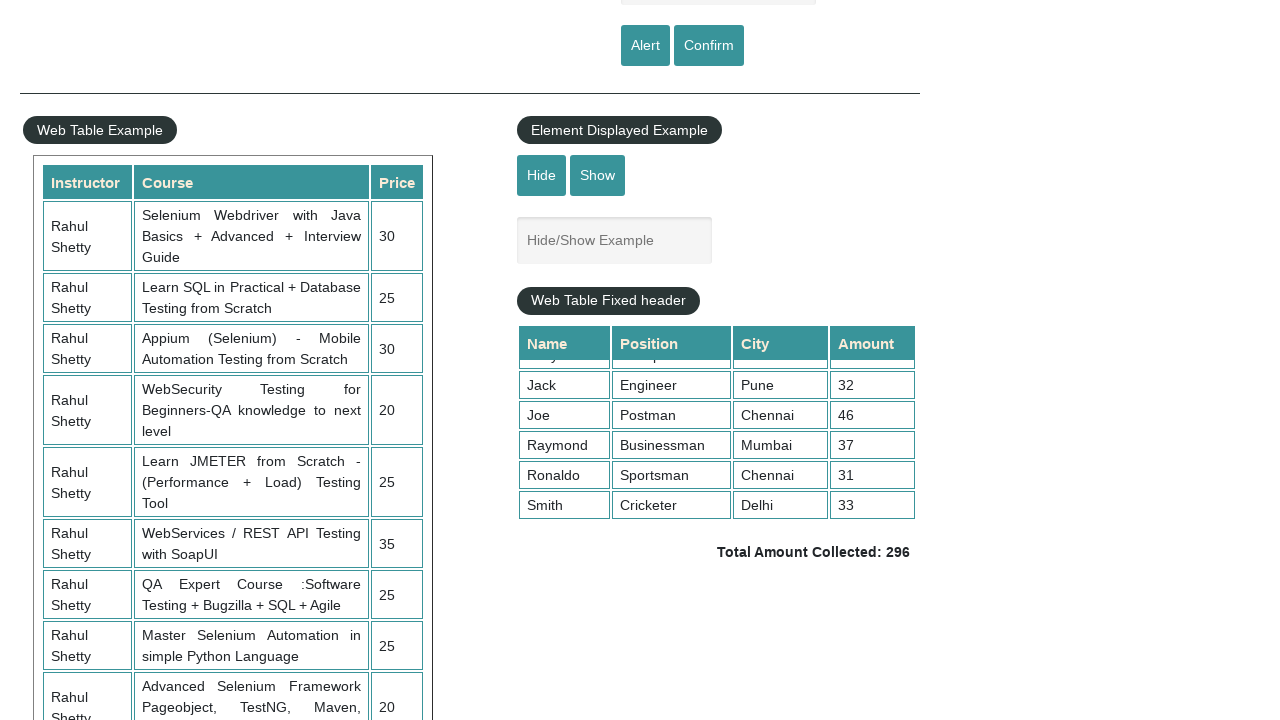

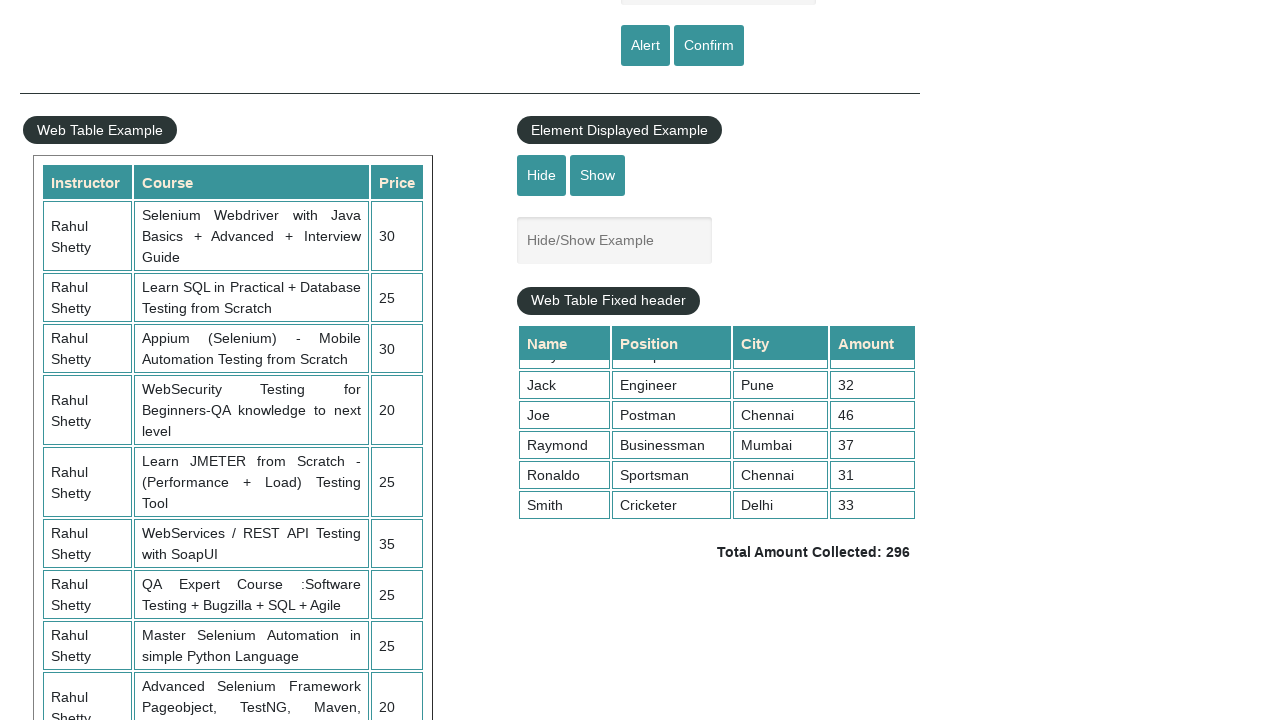